Tests Add/Remove Elements page by clicking Add Element 5 times, then deleting 3 random elements.

Starting URL: https://the-internet.herokuapp.com/

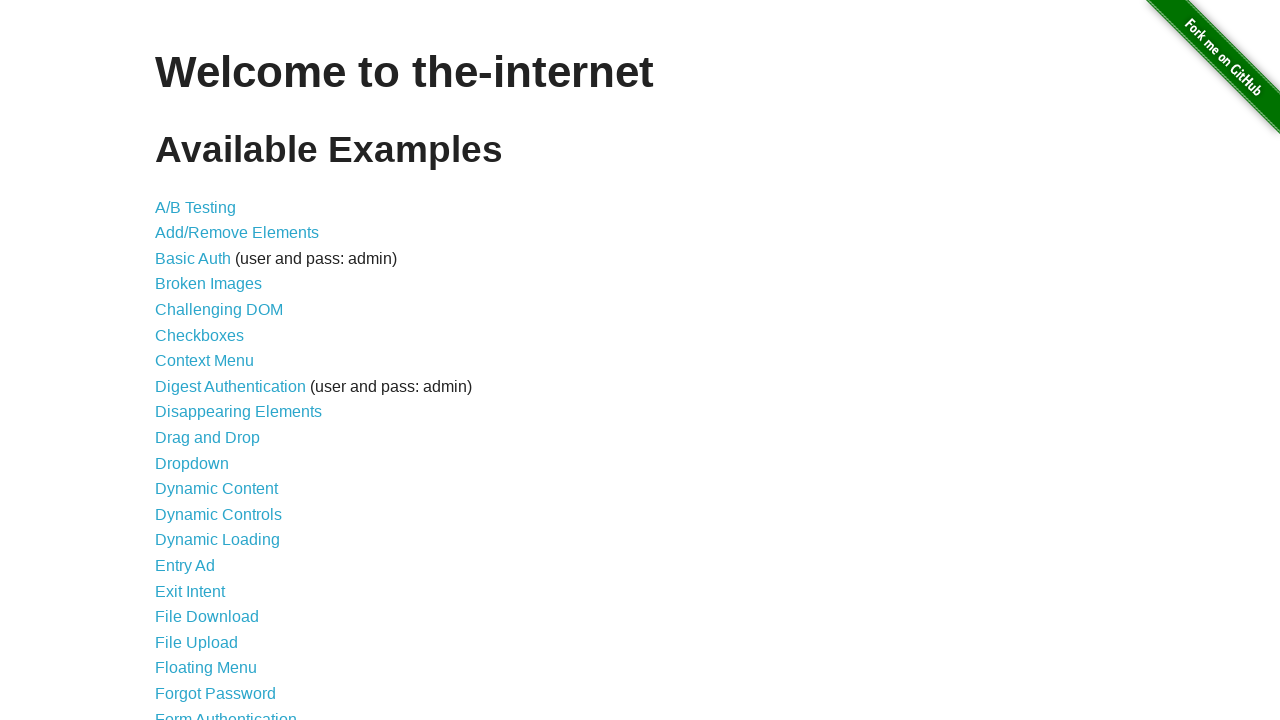

Clicked on Add/Remove Elements link at (237, 233) on xpath=//a[@href='/add_remove_elements/']
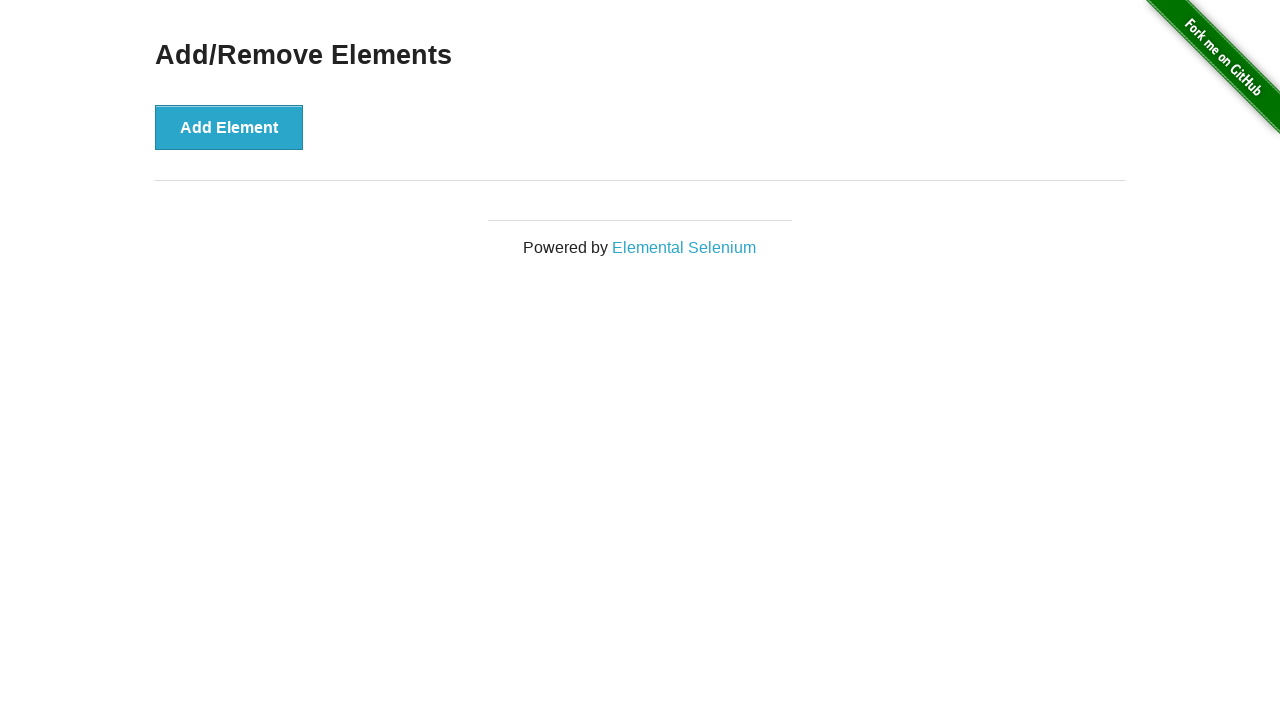

Clicked Add Element button at (229, 127) on xpath=//button[text()='Add Element']
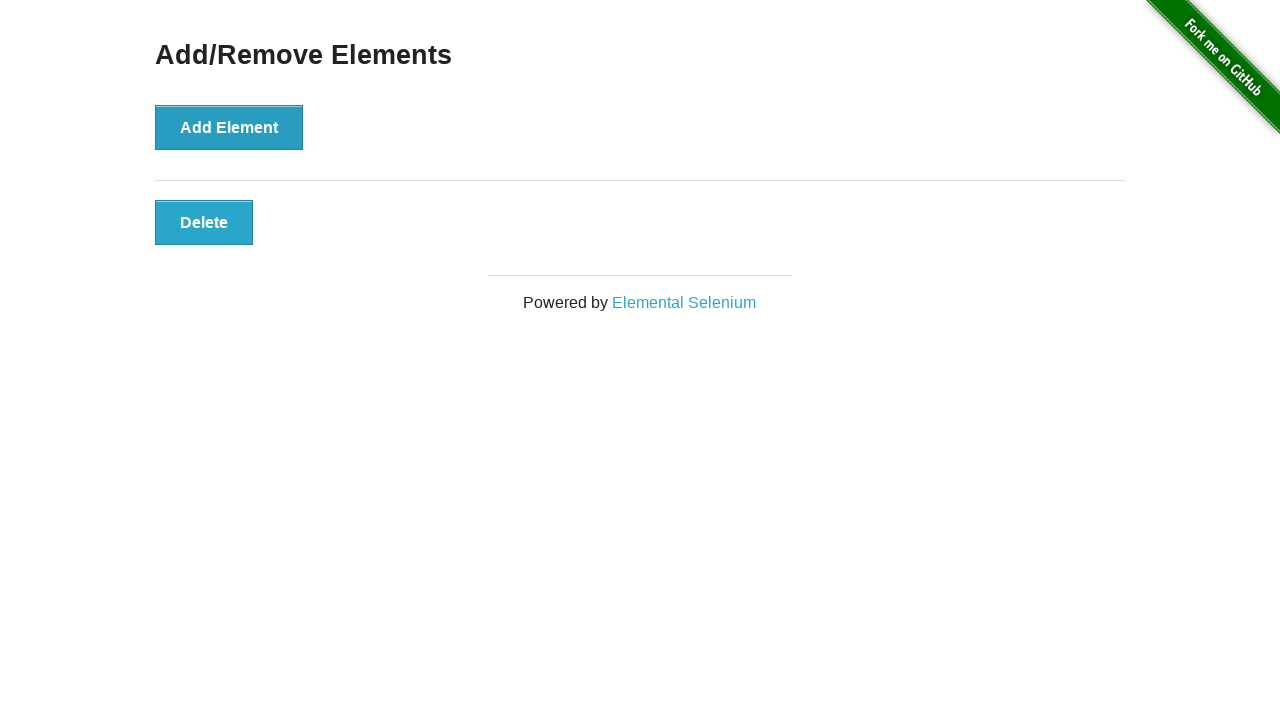

Clicked Add Element button at (229, 127) on xpath=//button[text()='Add Element']
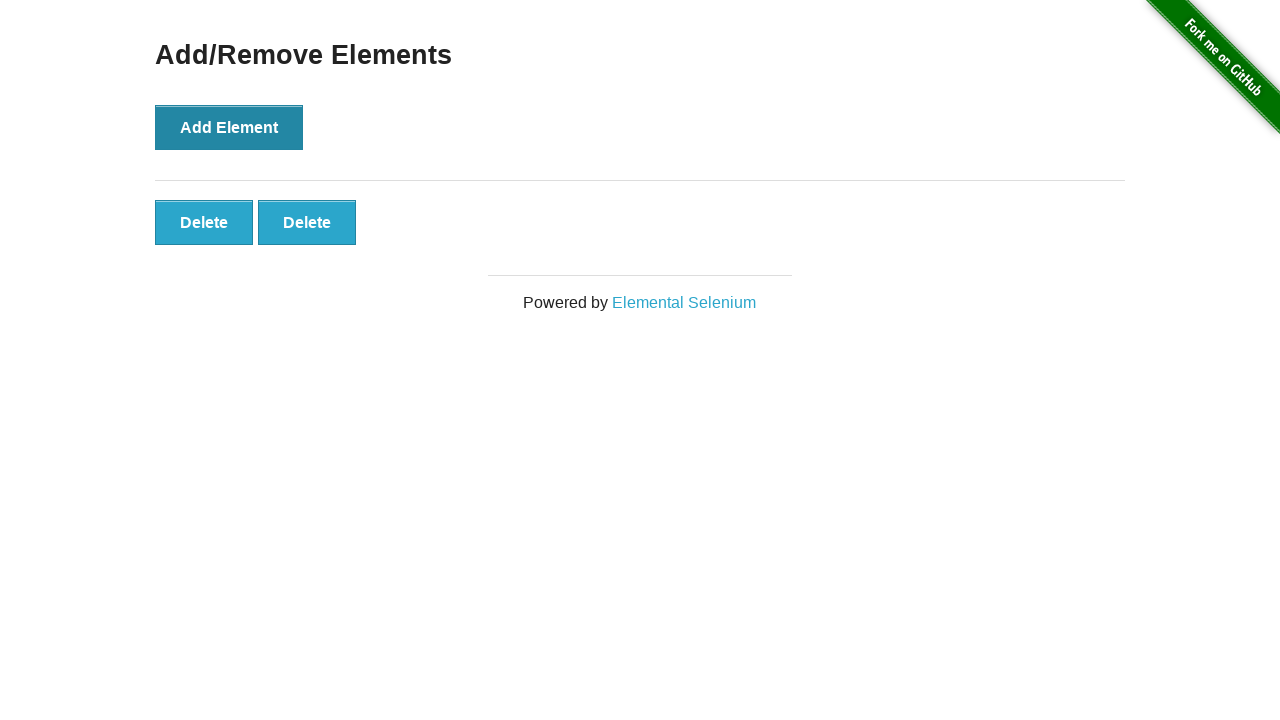

Clicked Add Element button at (229, 127) on xpath=//button[text()='Add Element']
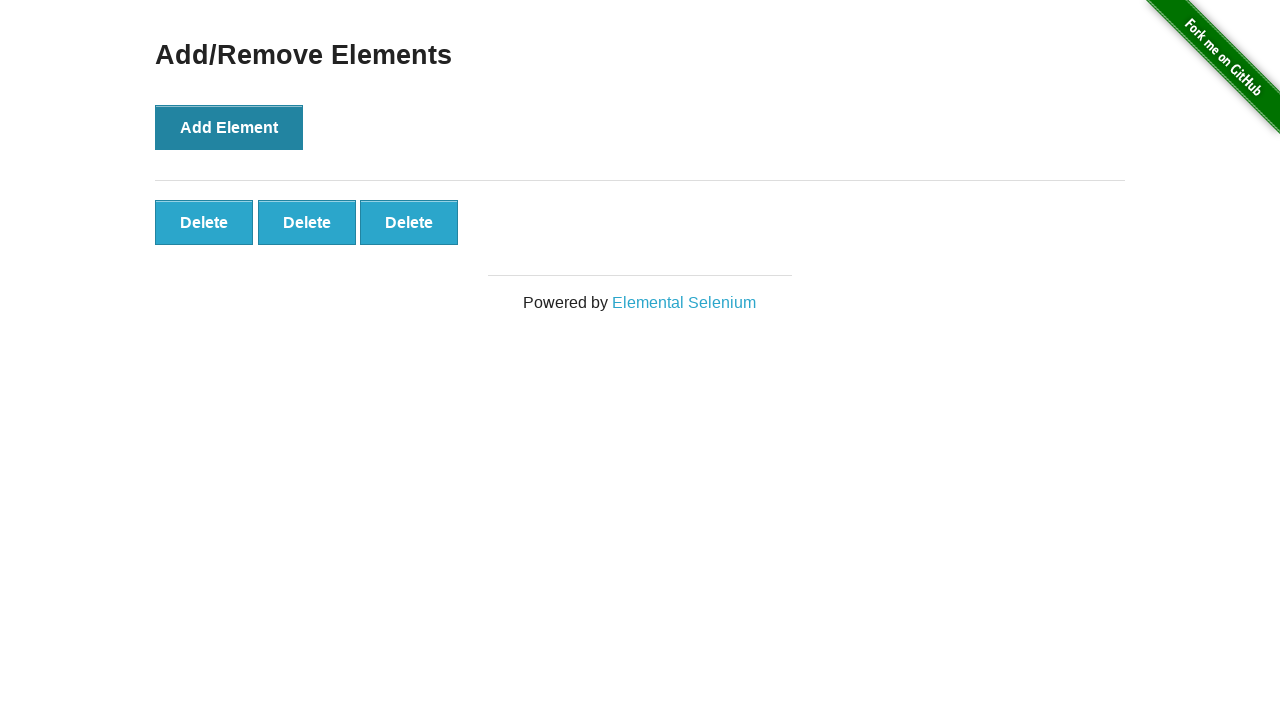

Clicked Add Element button at (229, 127) on xpath=//button[text()='Add Element']
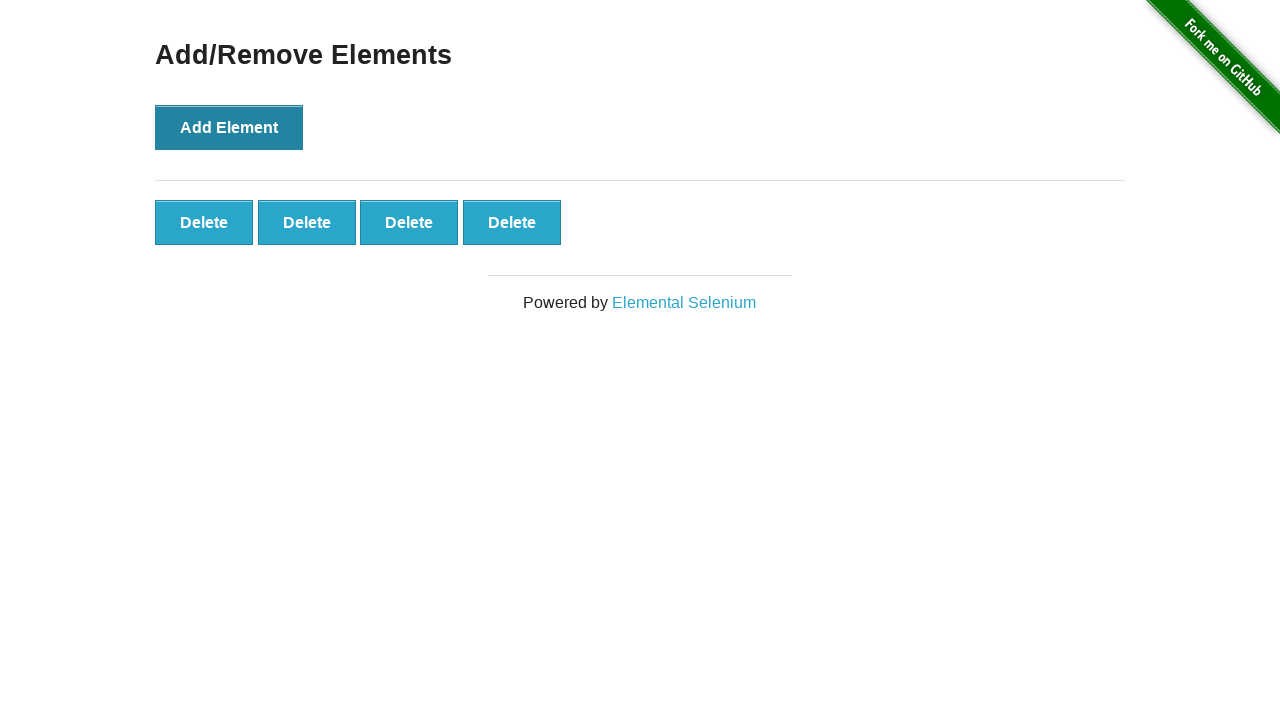

Clicked Add Element button at (229, 127) on xpath=//button[text()='Add Element']
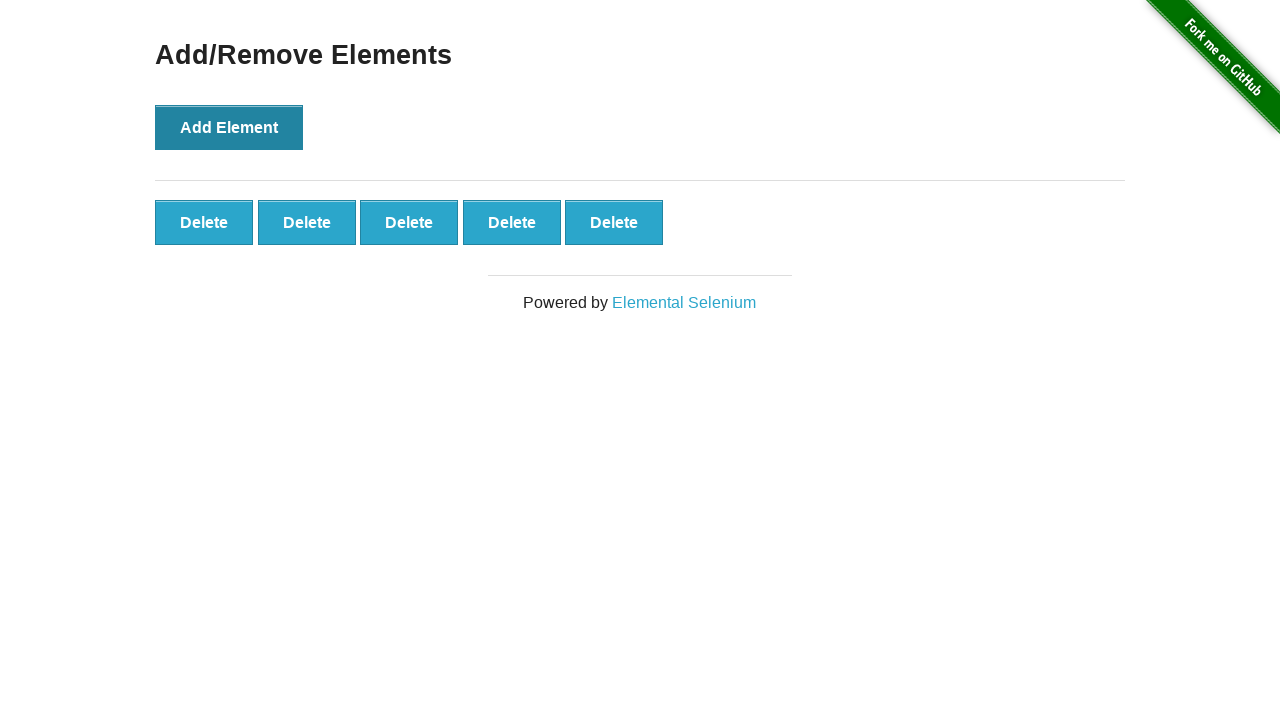

Clicked Delete button on random element at (307, 222) on xpath=//button[text()='Delete'] >> nth=1
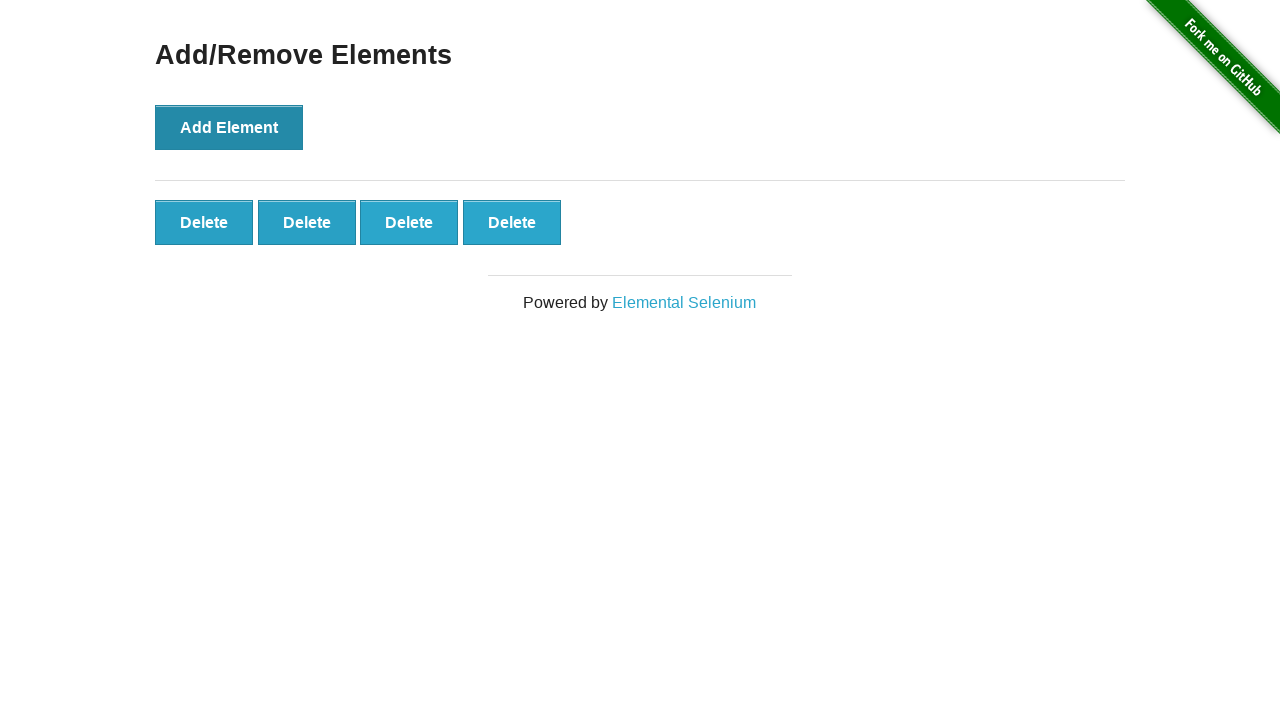

Clicked Delete button on random element at (512, 222) on xpath=//button[text()='Delete'] >> nth=3
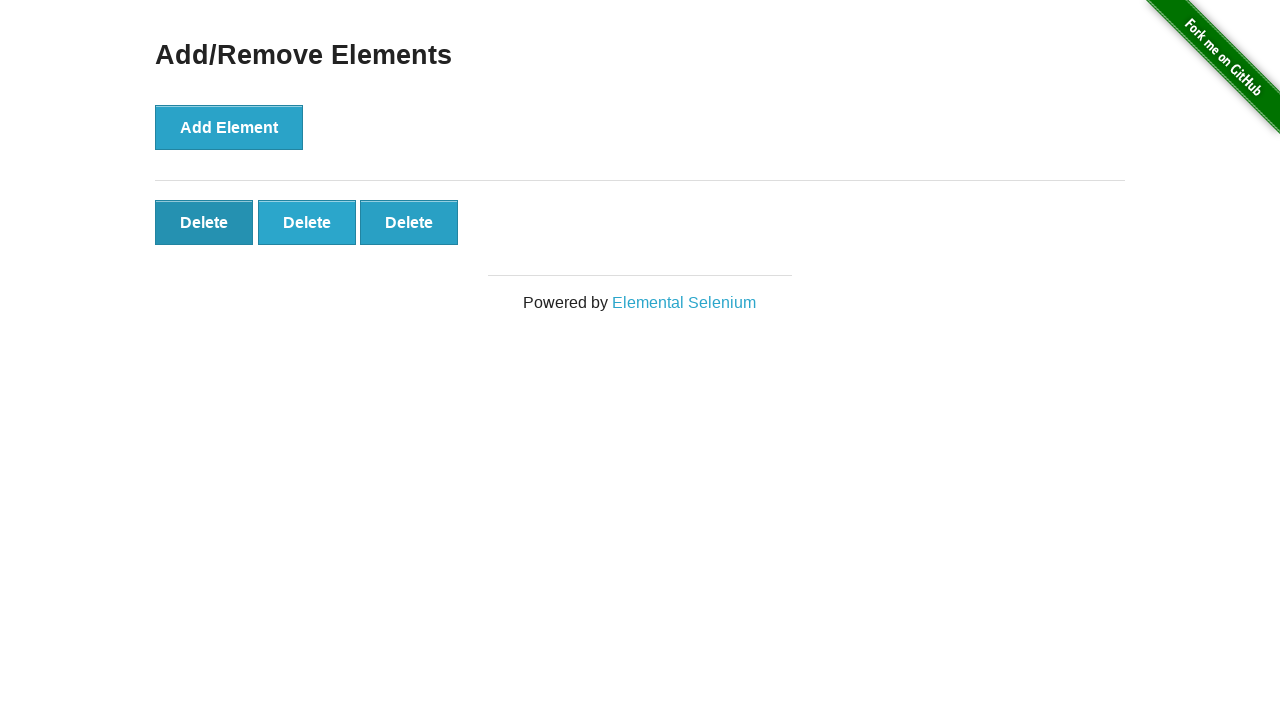

Clicked Delete button on random element at (204, 222) on xpath=//button[text()='Delete'] >> nth=0
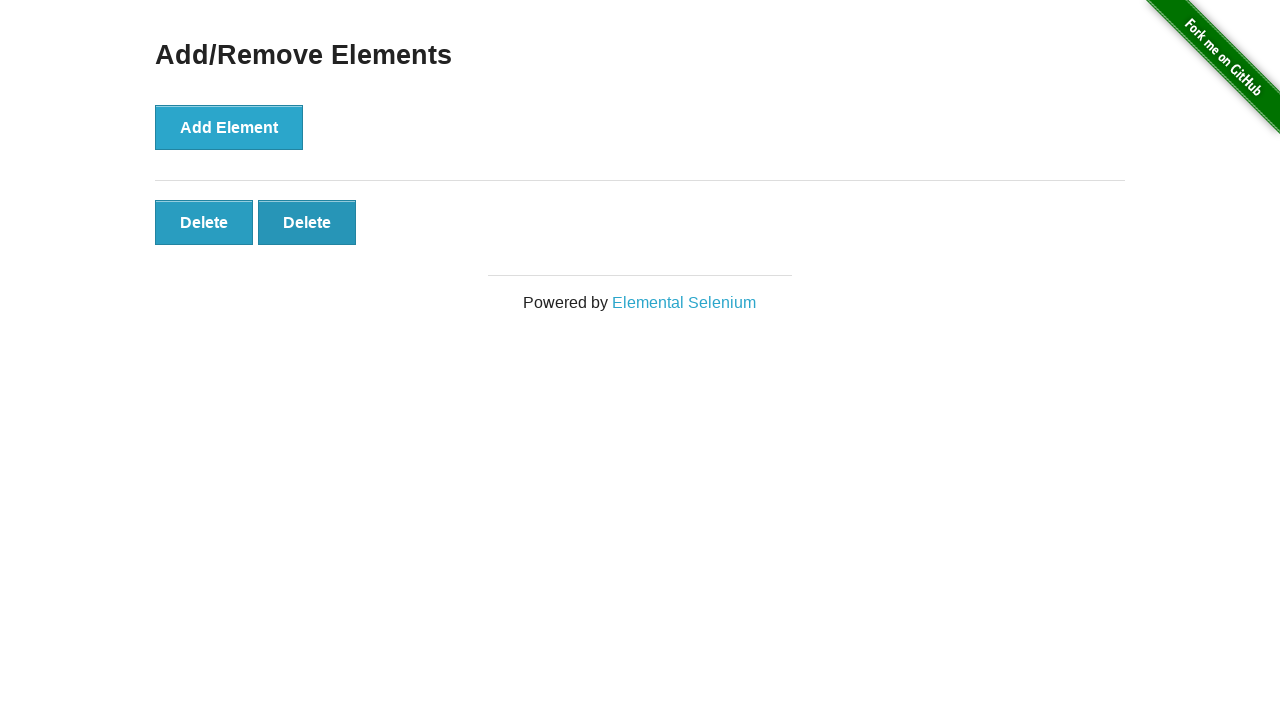

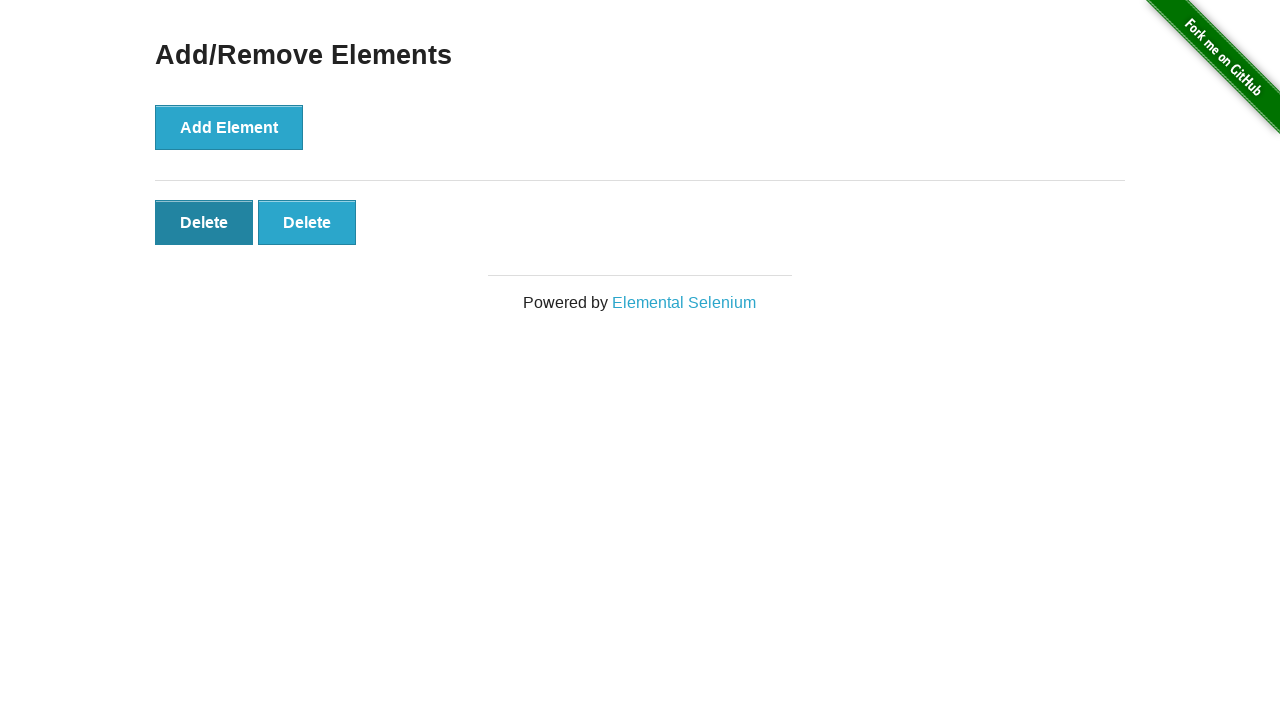